Tests adding a todo item "Learn Selenium" to the todo application and verifies it appears in the list

Starting URL: https://lambdatest.github.io/sample-todo-app/

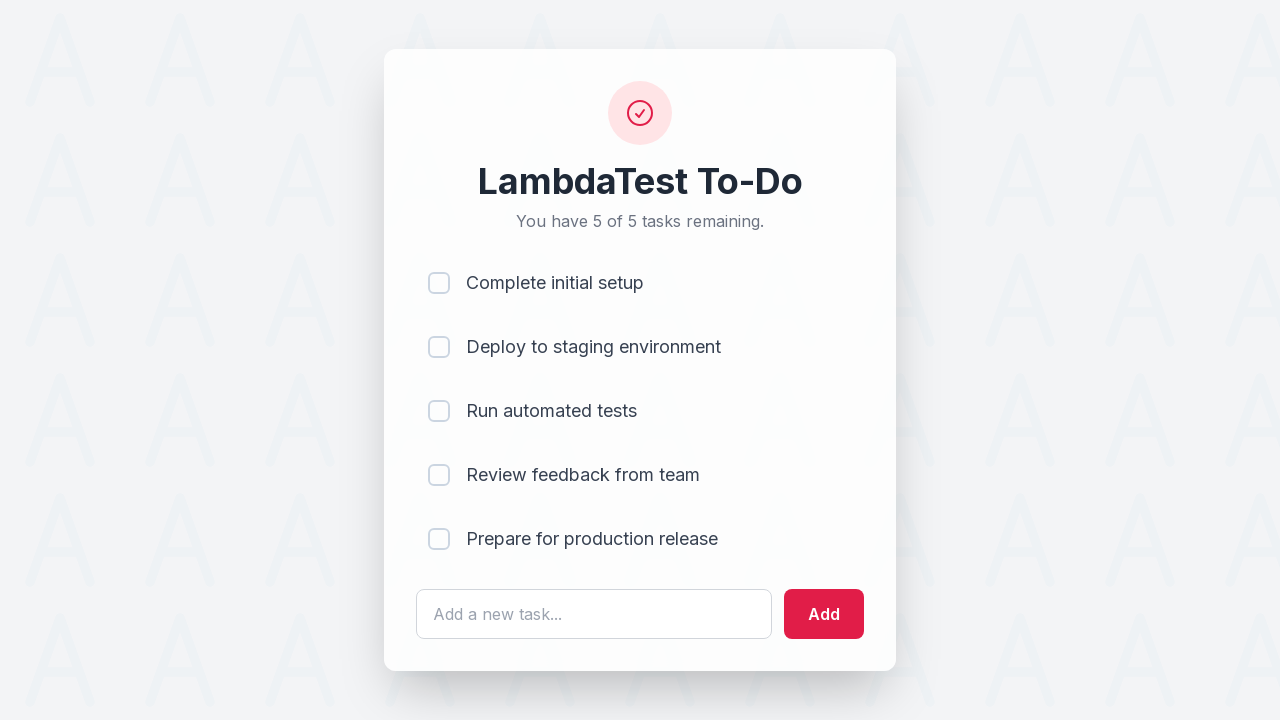

Navigated to todo application
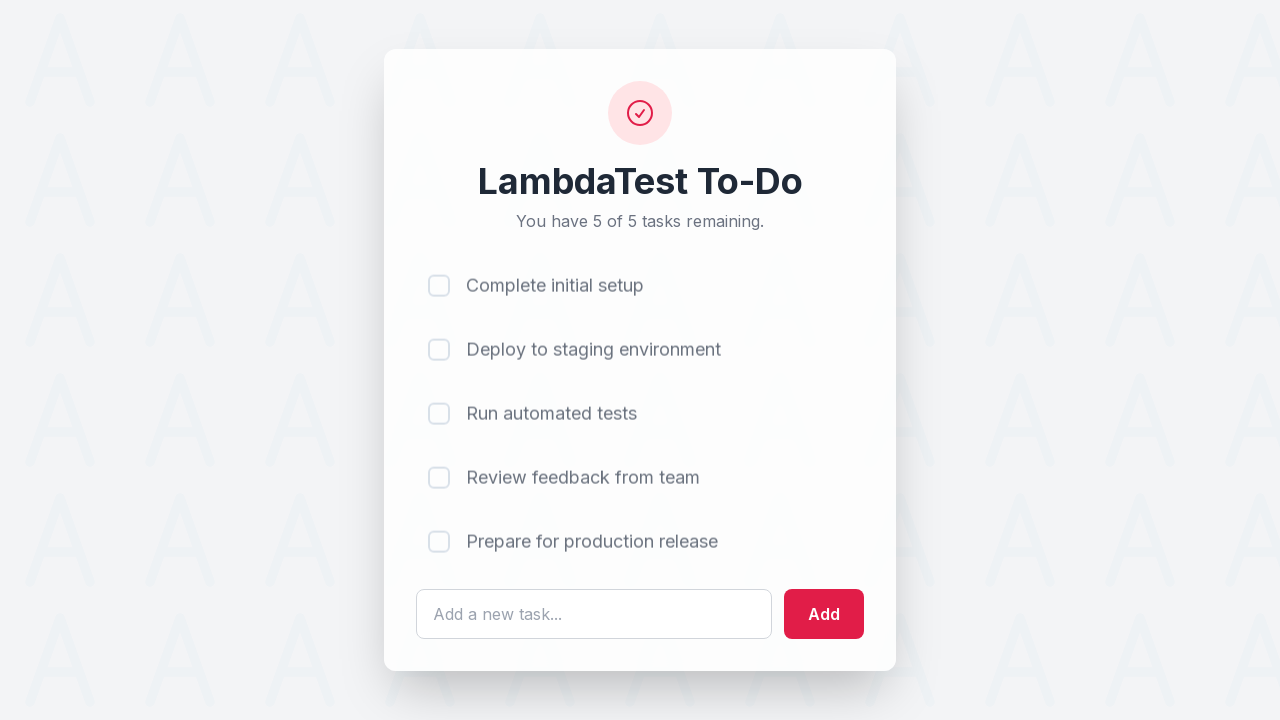

Filled todo input field with 'Learn Selenium' on #sampletodotext
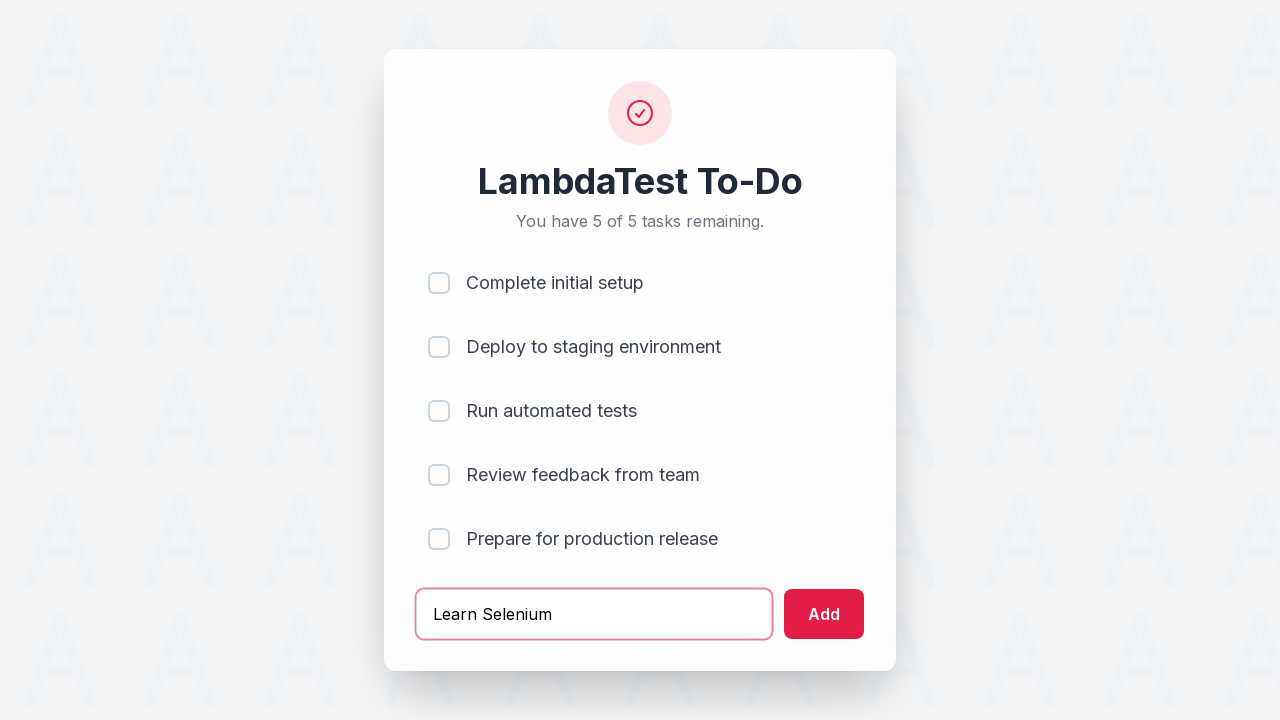

Pressed Enter to add the todo item on #sampletodotext
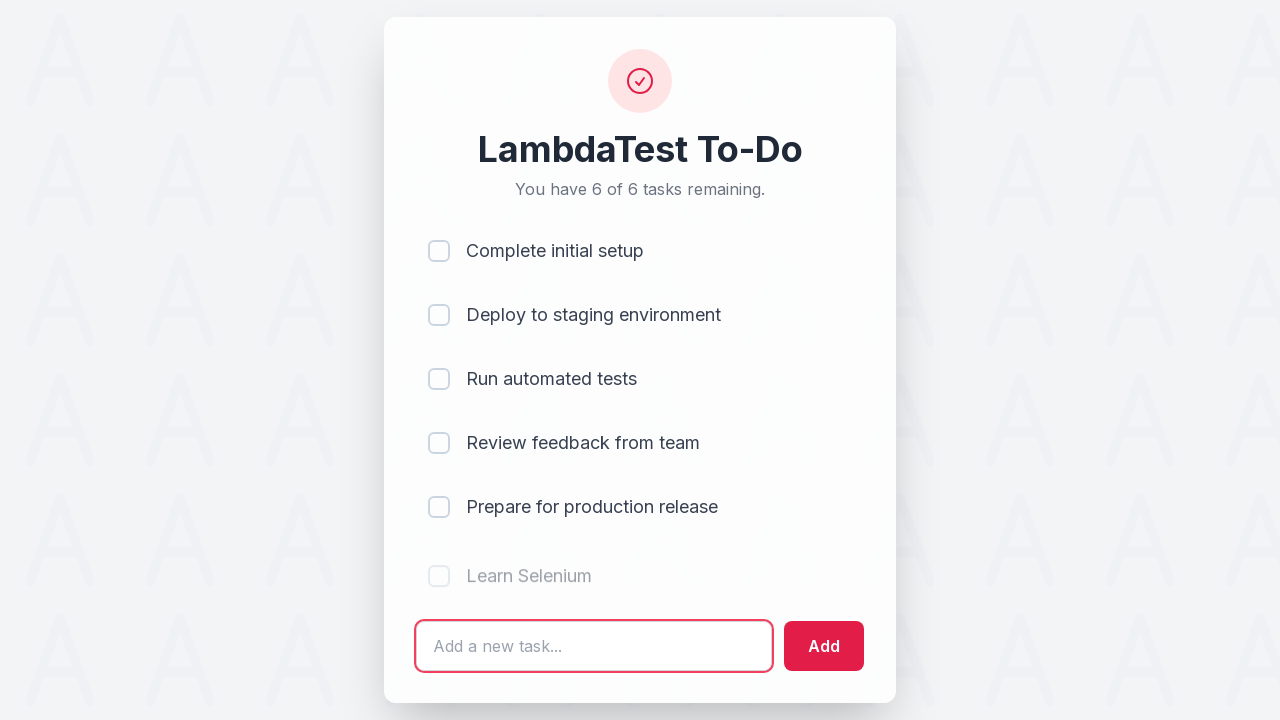

Verified new todo item appears in the list
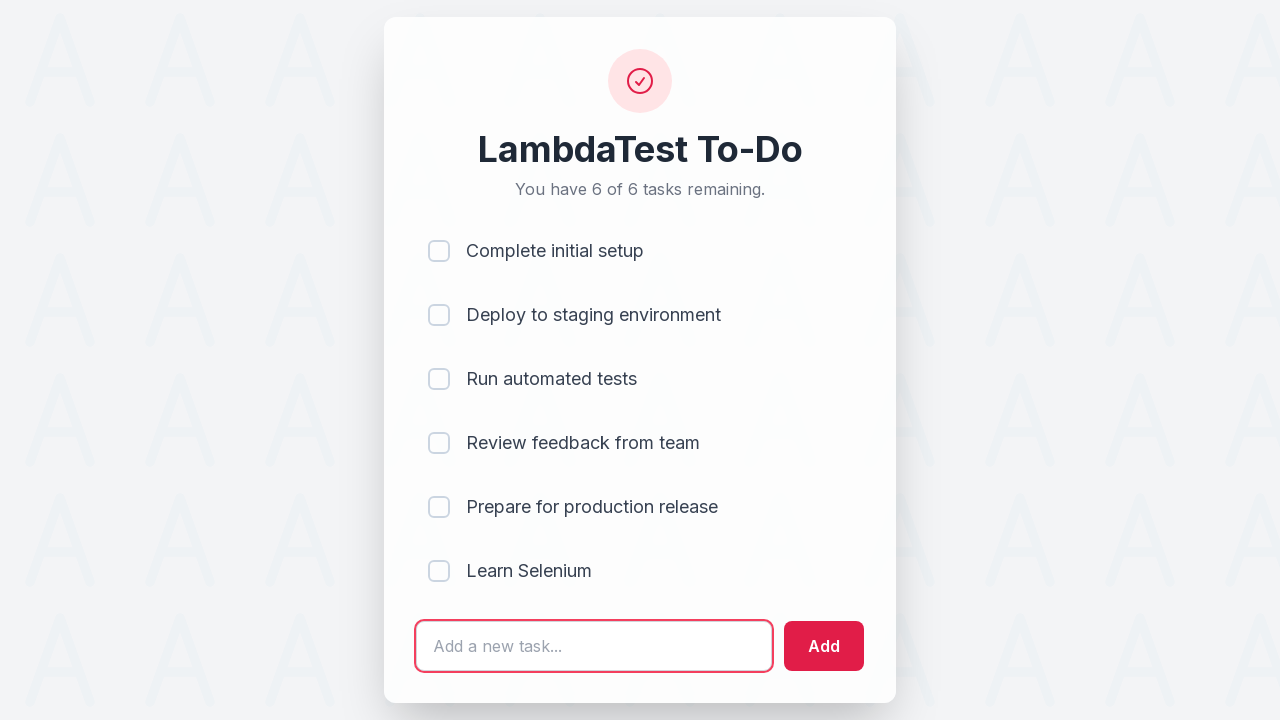

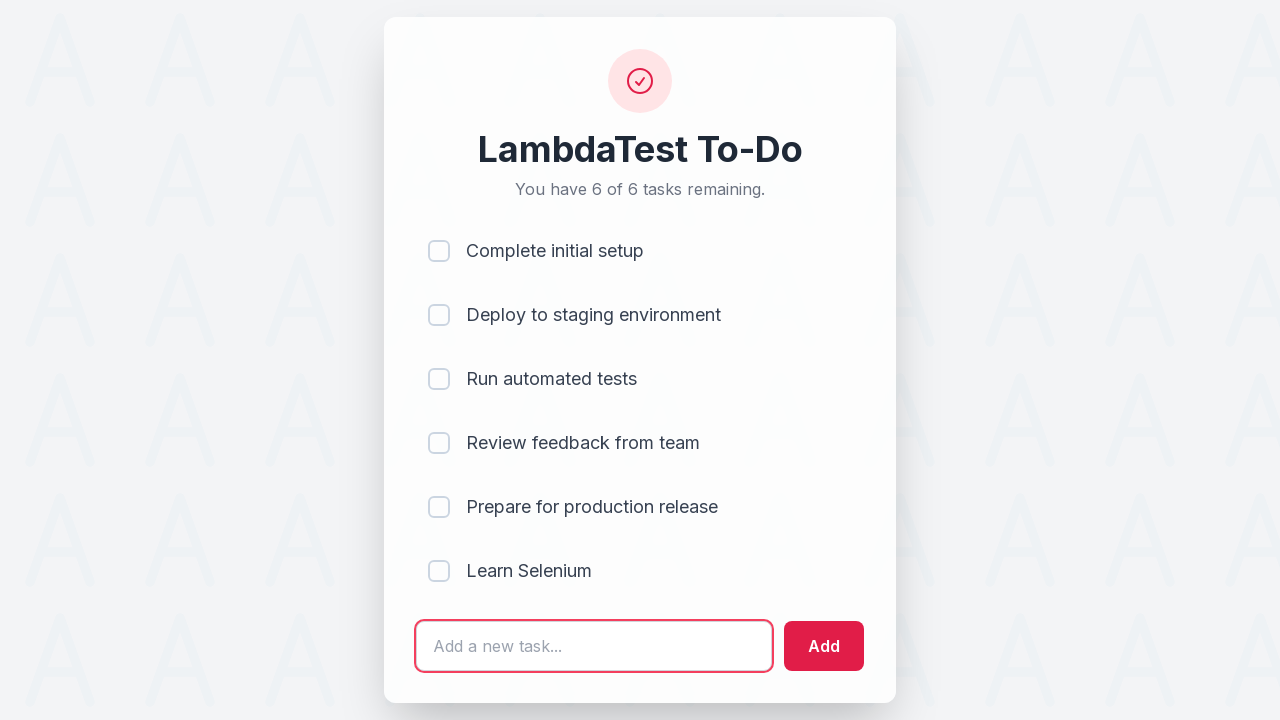